Tests dismissing a confirmation alert and verifying the cancel result text

Starting URL: https://demoqa.com/alerts

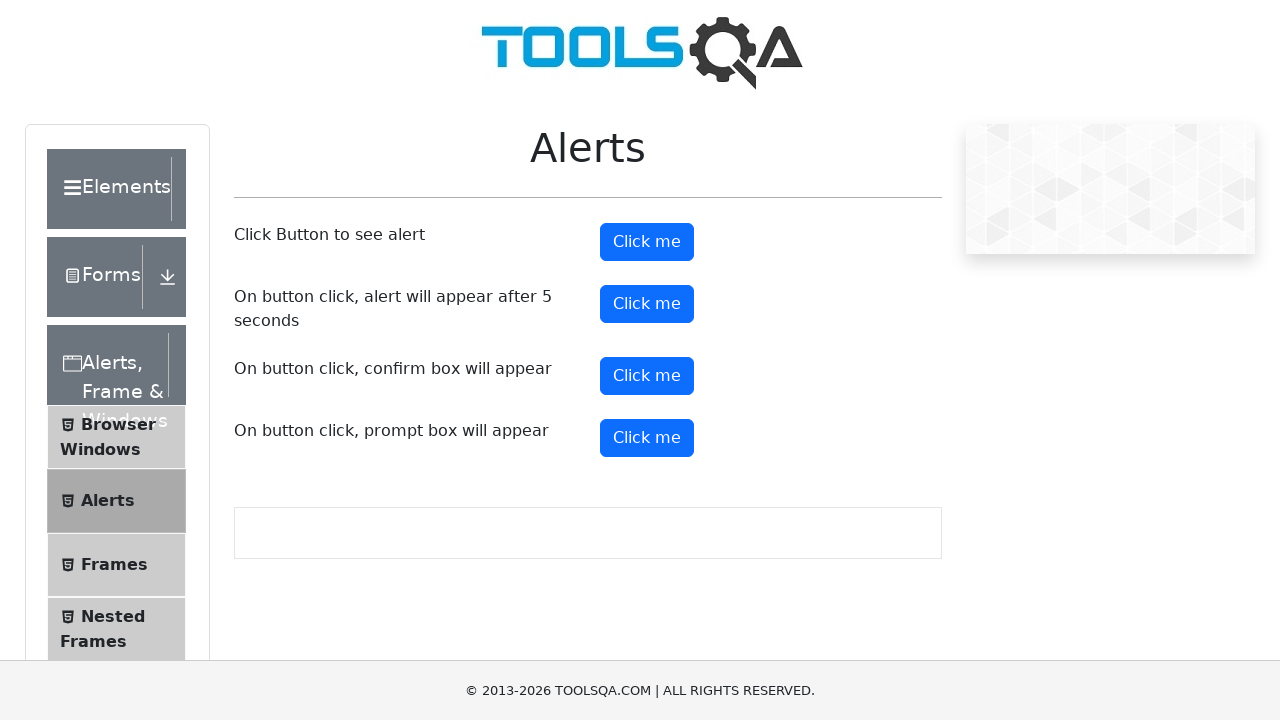

Set up dialog handler to dismiss confirmation alerts
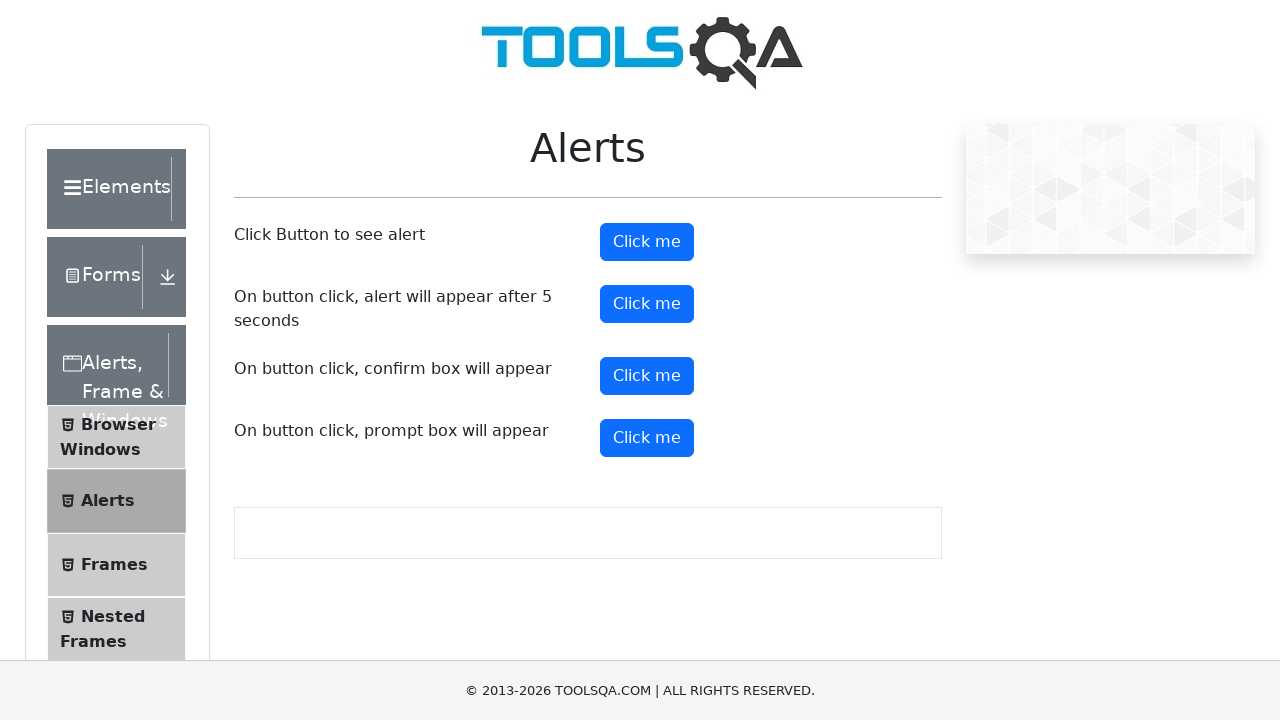

Clicked confirm button to trigger confirmation dialog at (647, 376) on #confirmButton
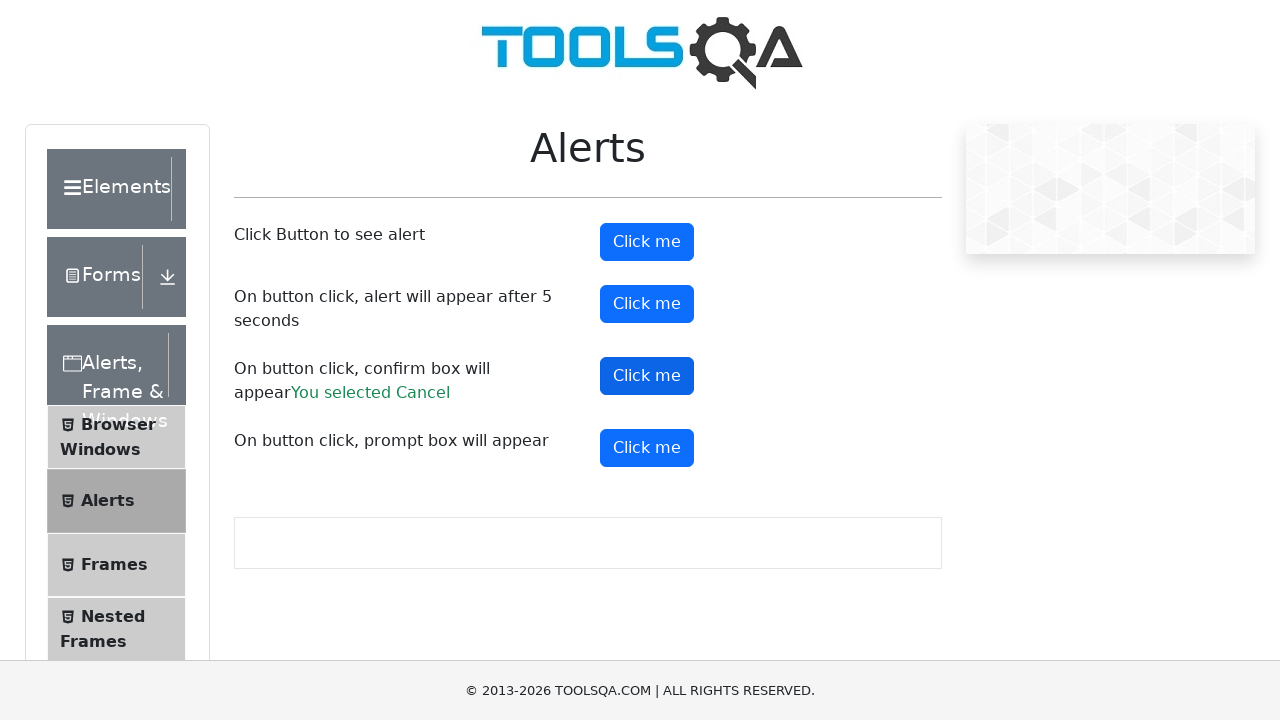

Retrieved result text from confirmation dialog
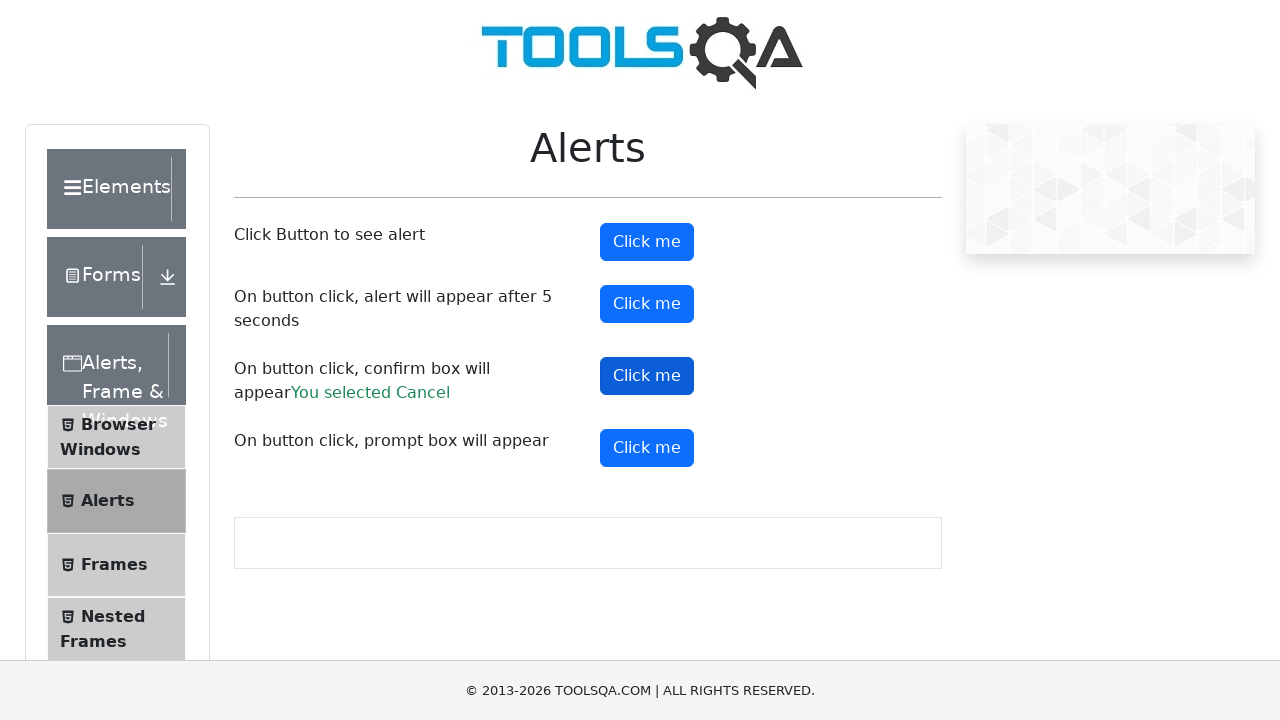

Verified cancel result text matches expected value 'You selected Cancel'
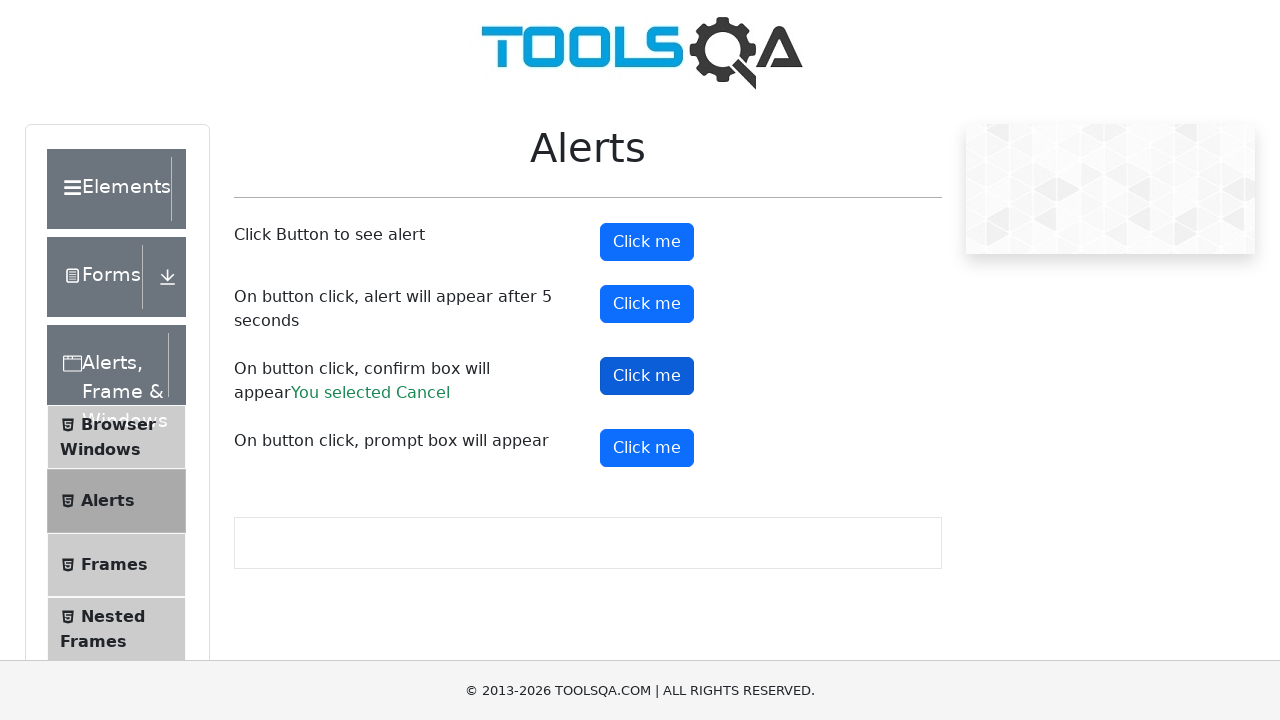

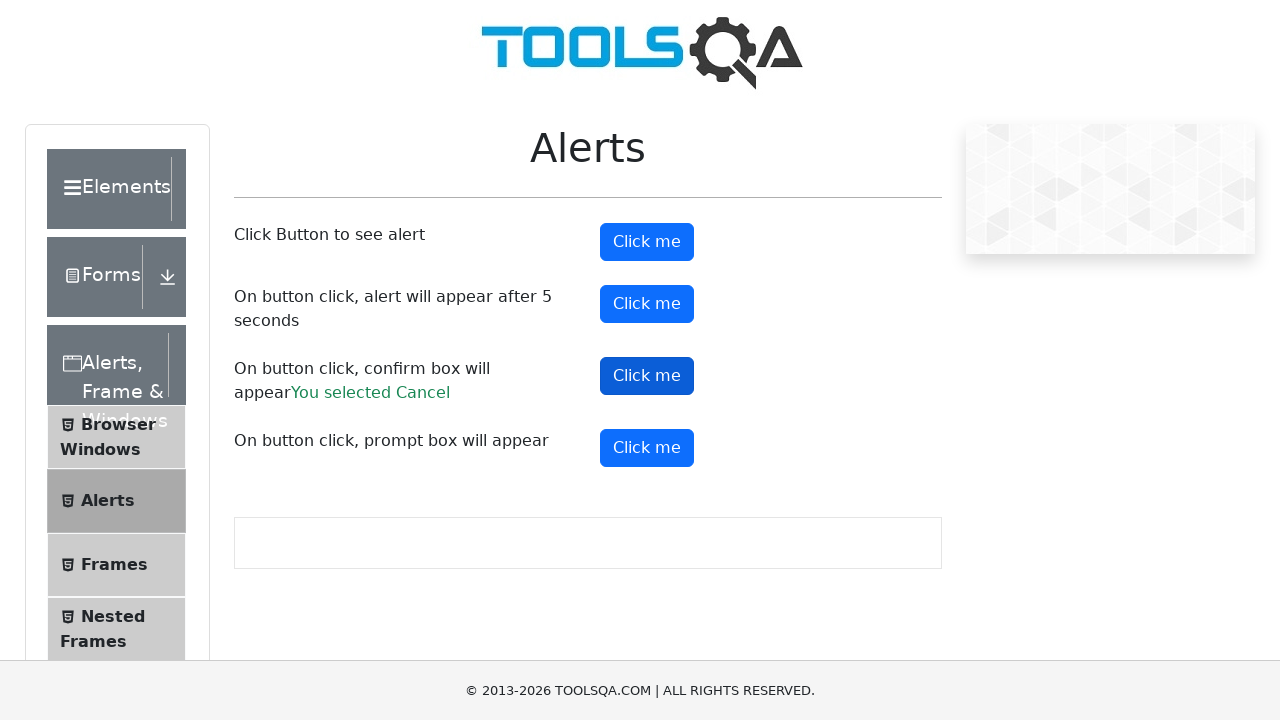